Tests that the text input field is cleared after adding a todo item

Starting URL: https://demo.playwright.dev/todomvc

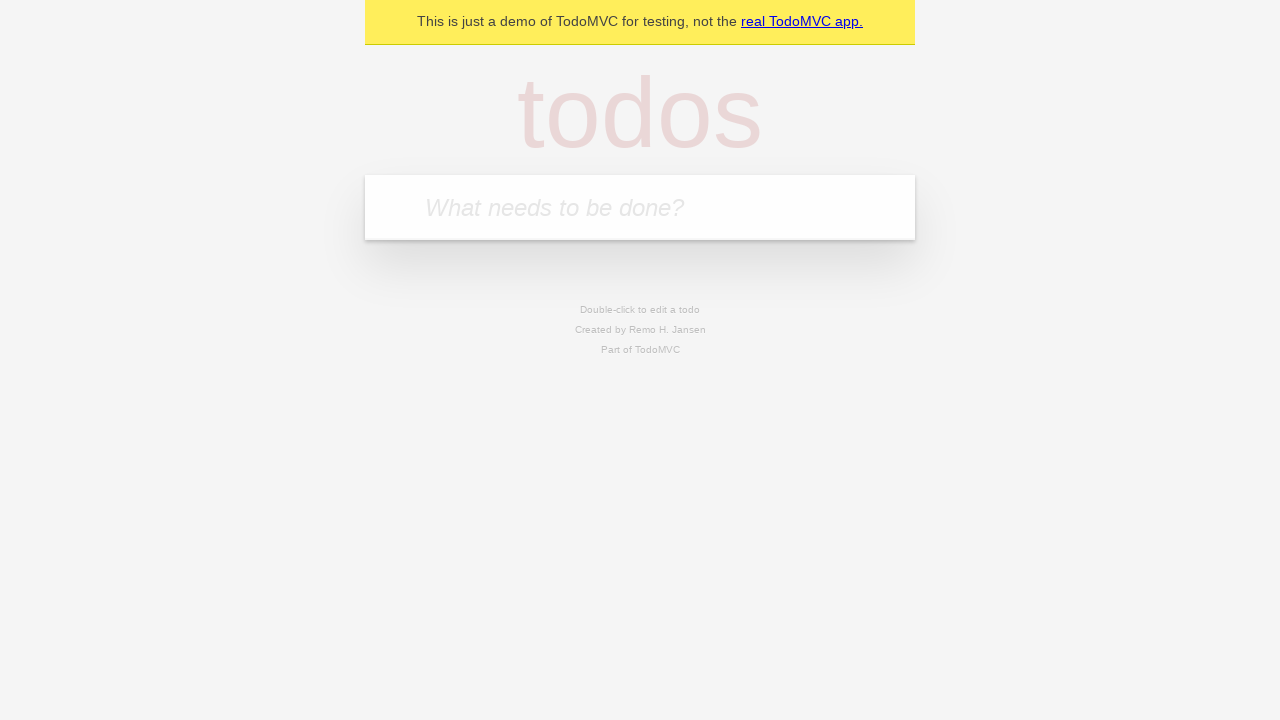

Filled todo input field with 'buy more cheese' on internal:attr=[placeholder="What needs to be done?"i]
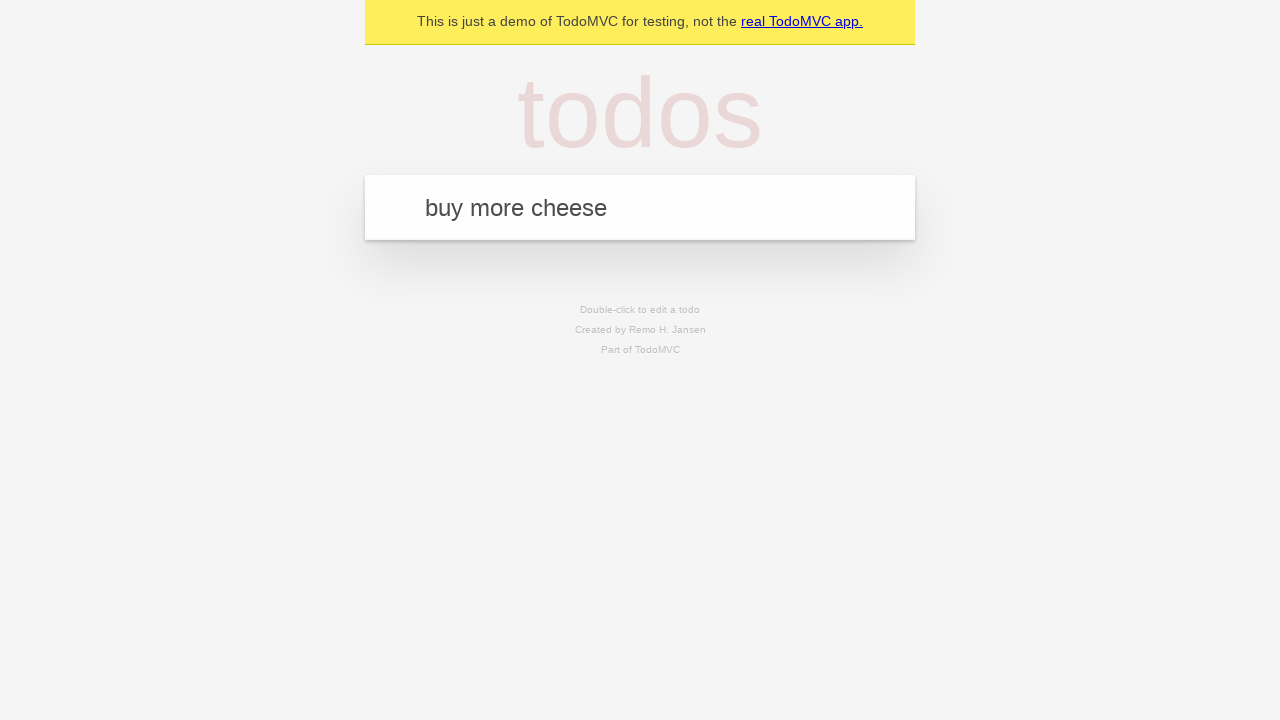

Pressed Enter to add todo item on internal:attr=[placeholder="What needs to be done?"i]
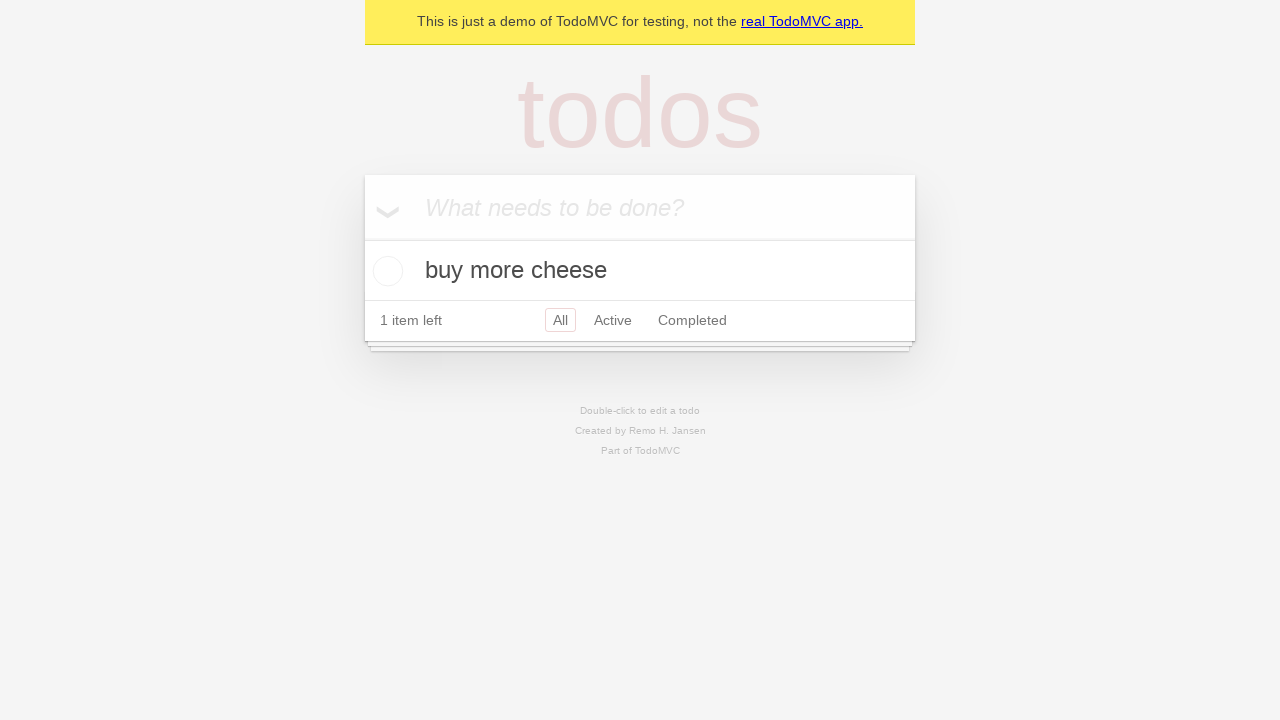

Todo item appeared in the list
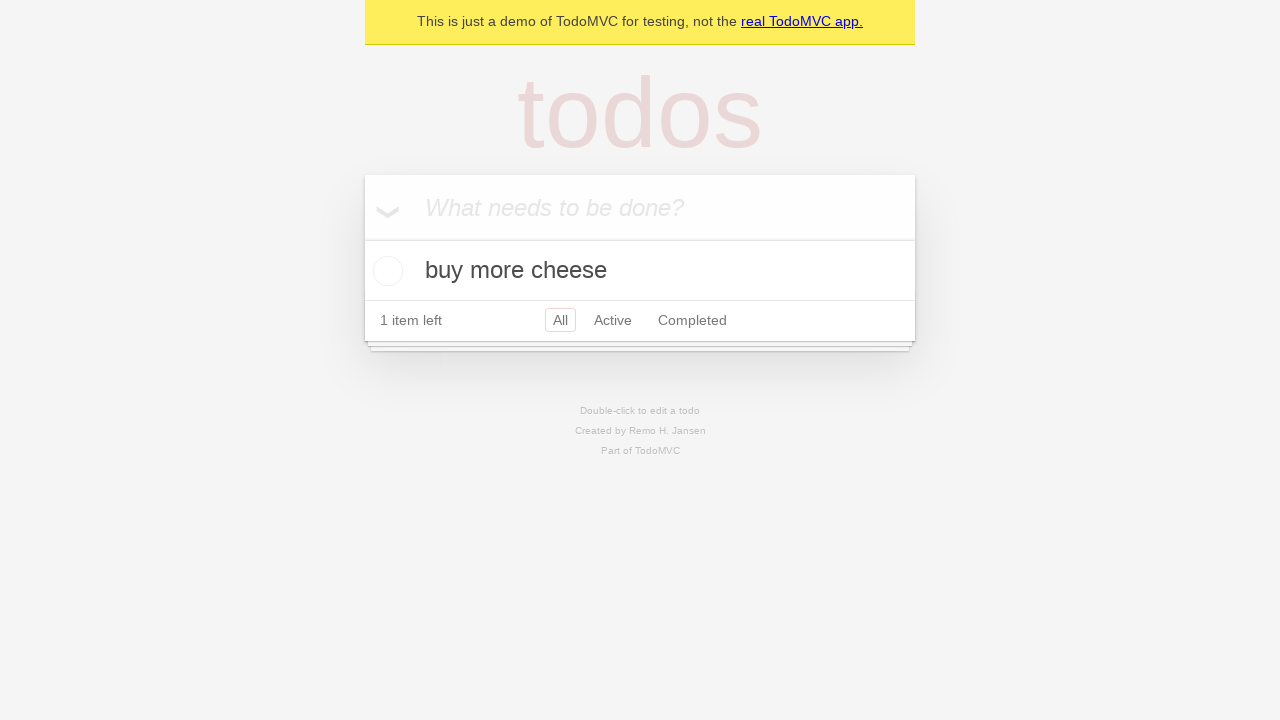

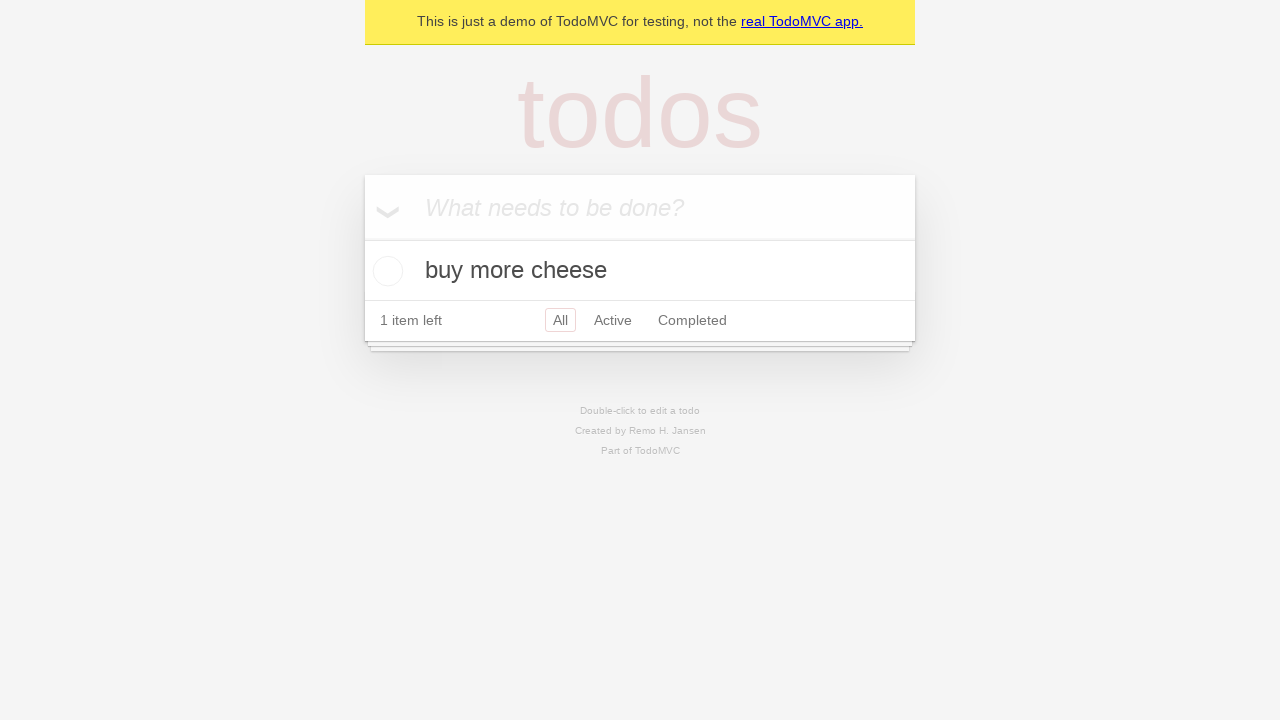